Tests radio button and checkbox selection by clicking age radio and Java checkbox and verifying their selected states

Starting URL: https://automationfc.github.io/basic-form/index.html

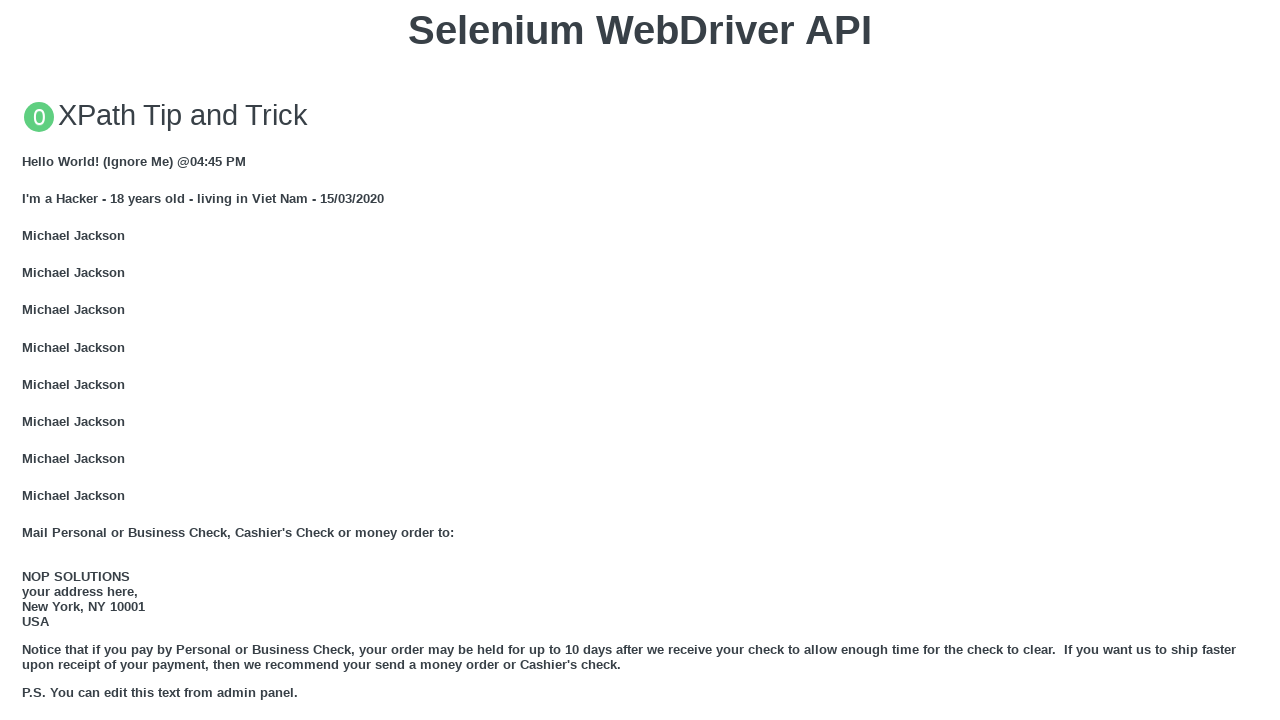

Clicked age under 18 radio button at (28, 360) on input#under_18
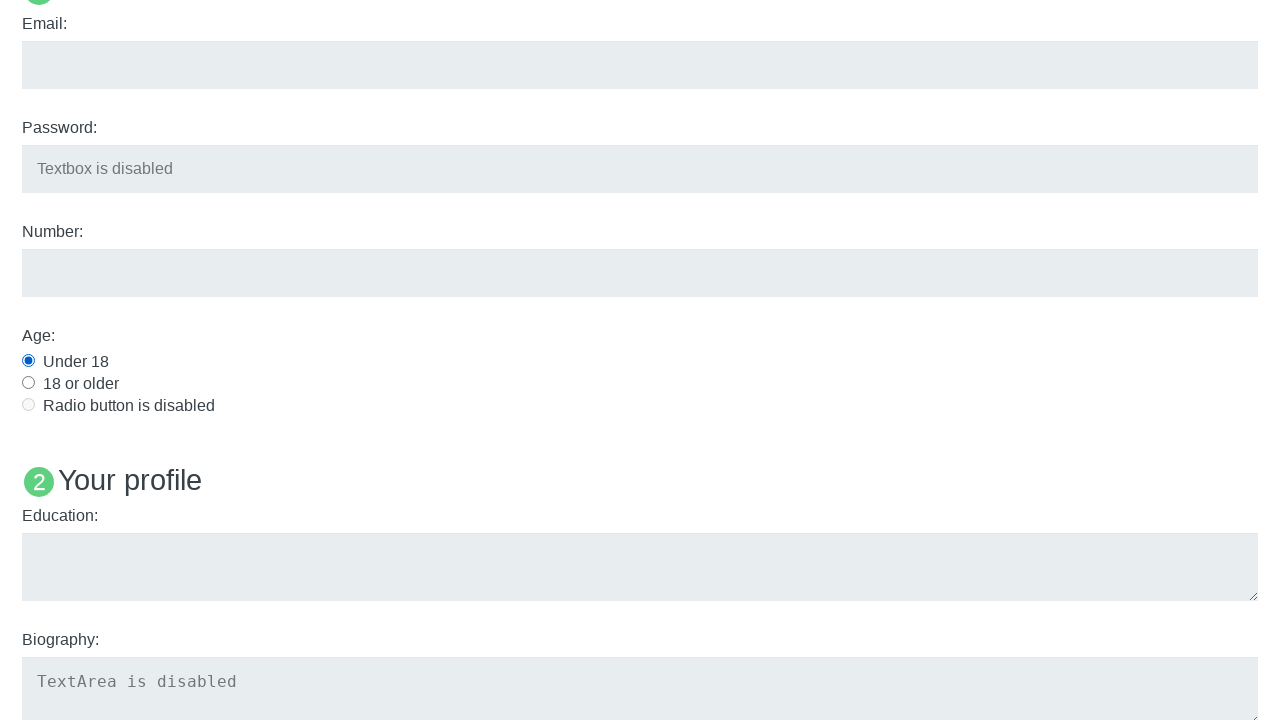

Clicked Java checkbox at (28, 361) on input#java
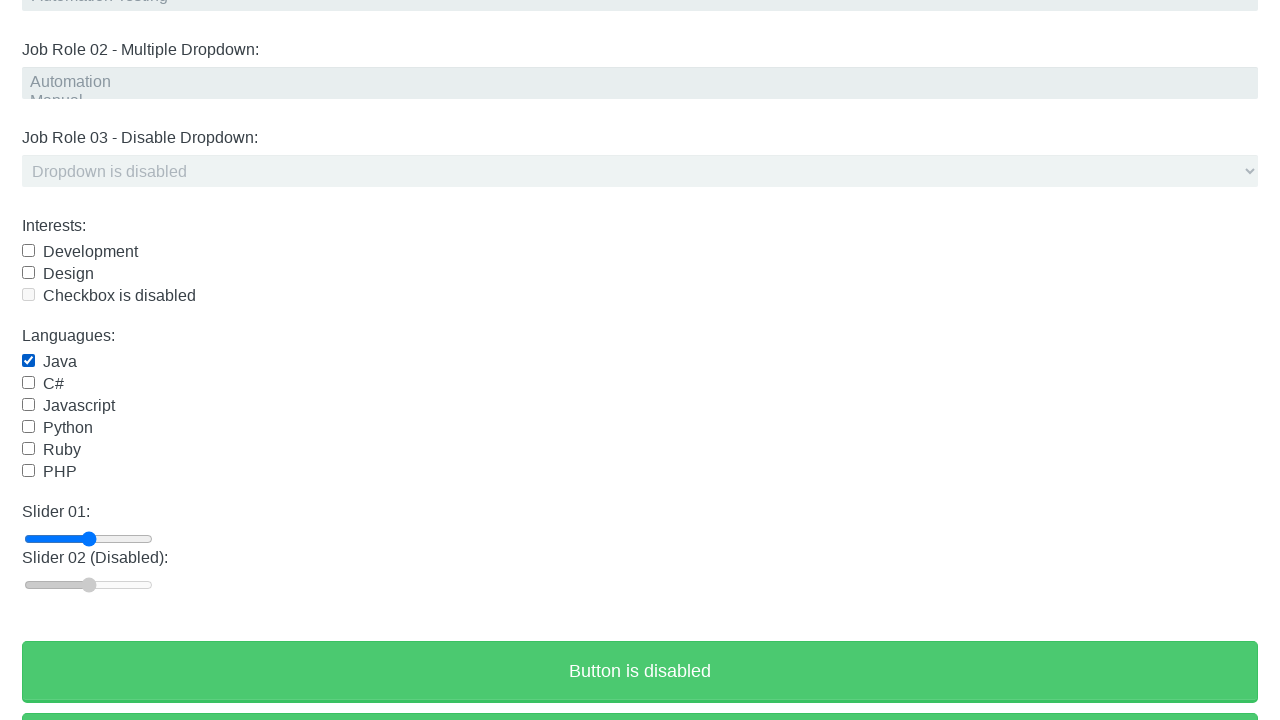

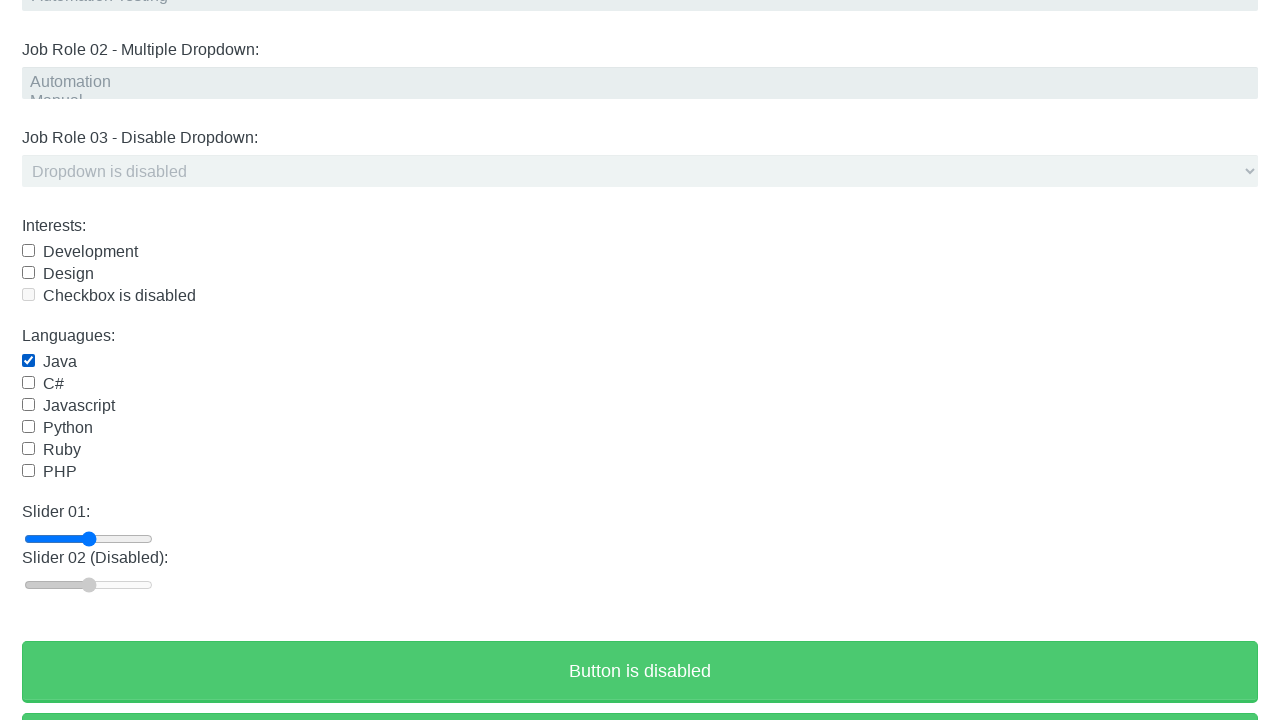